Fills out a text box form with various fields including name, email, and addresses, then submits the form

Starting URL: https://demoqa.com/text-box

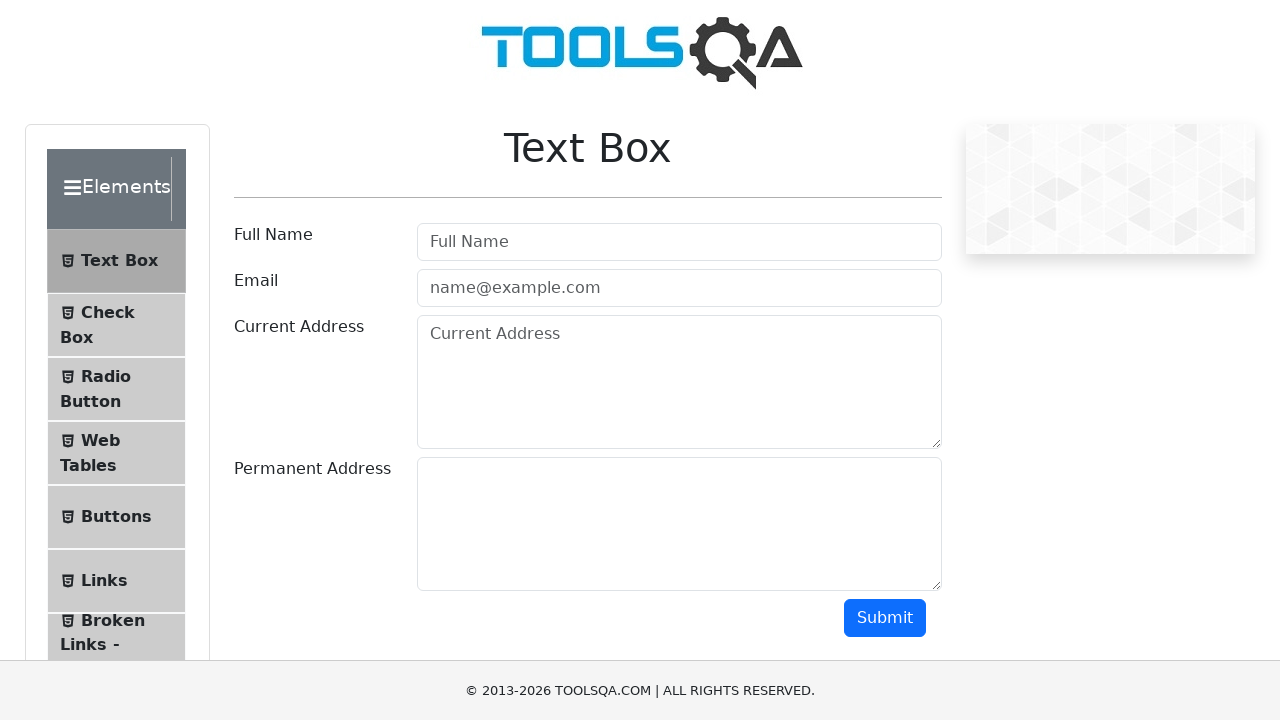

Located full name input field
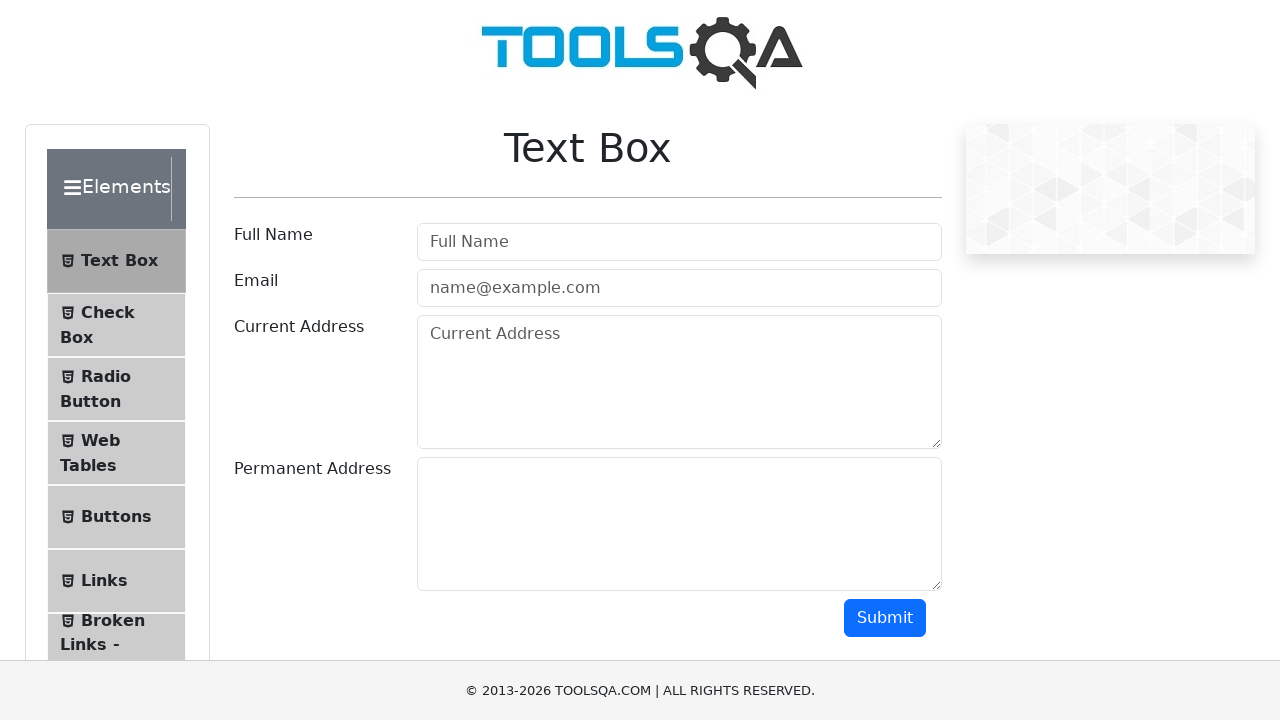

Cleared full name field on input#userName
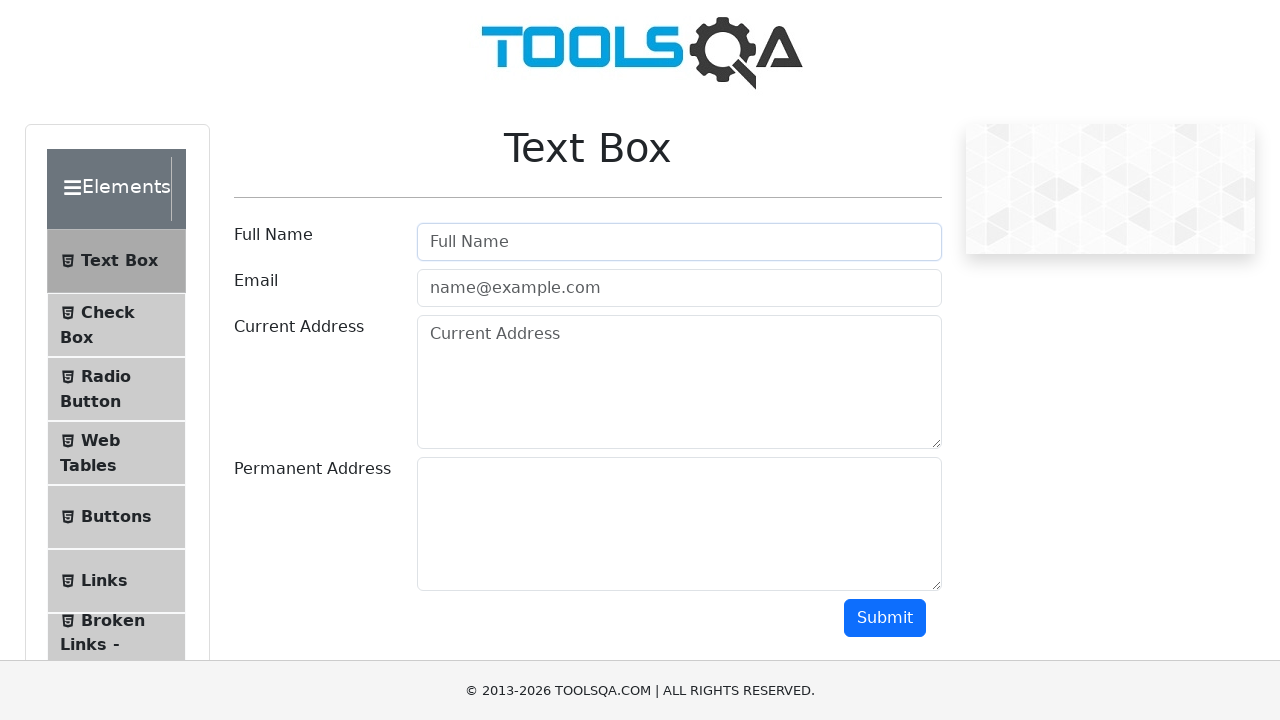

Filled full name field with 'Vika Miatselitsa' on input#userName
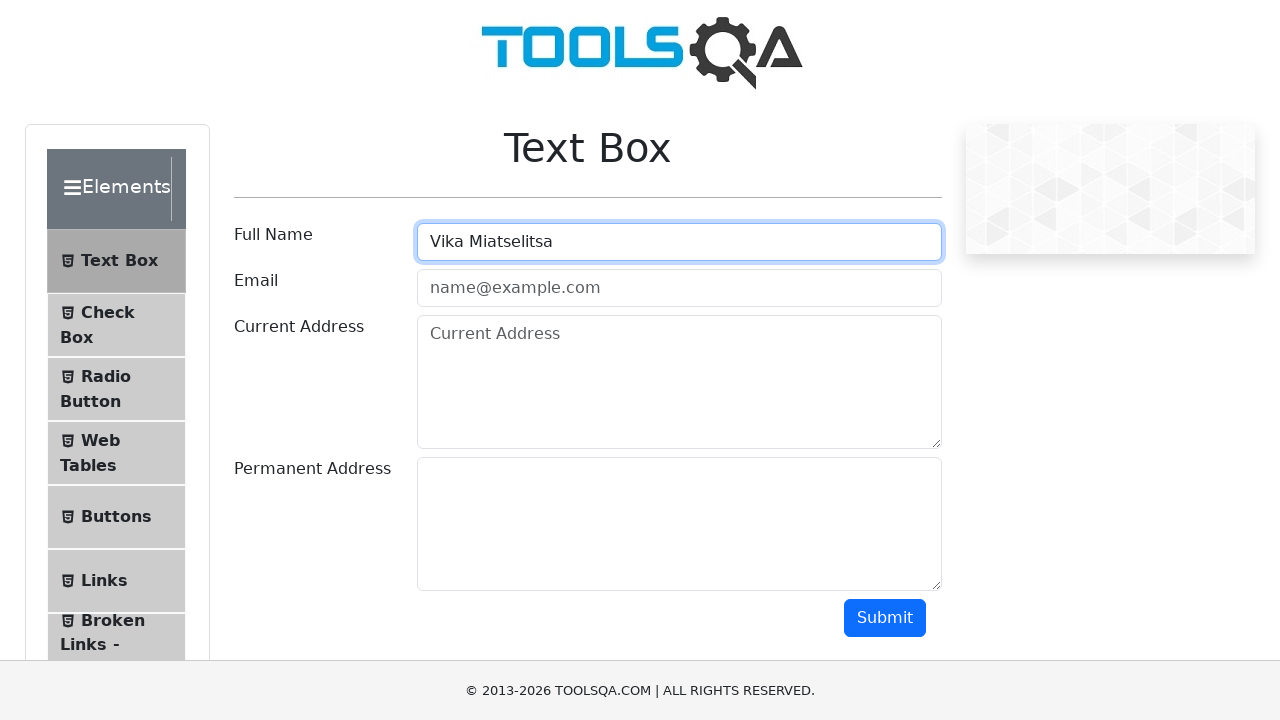

Located email input field
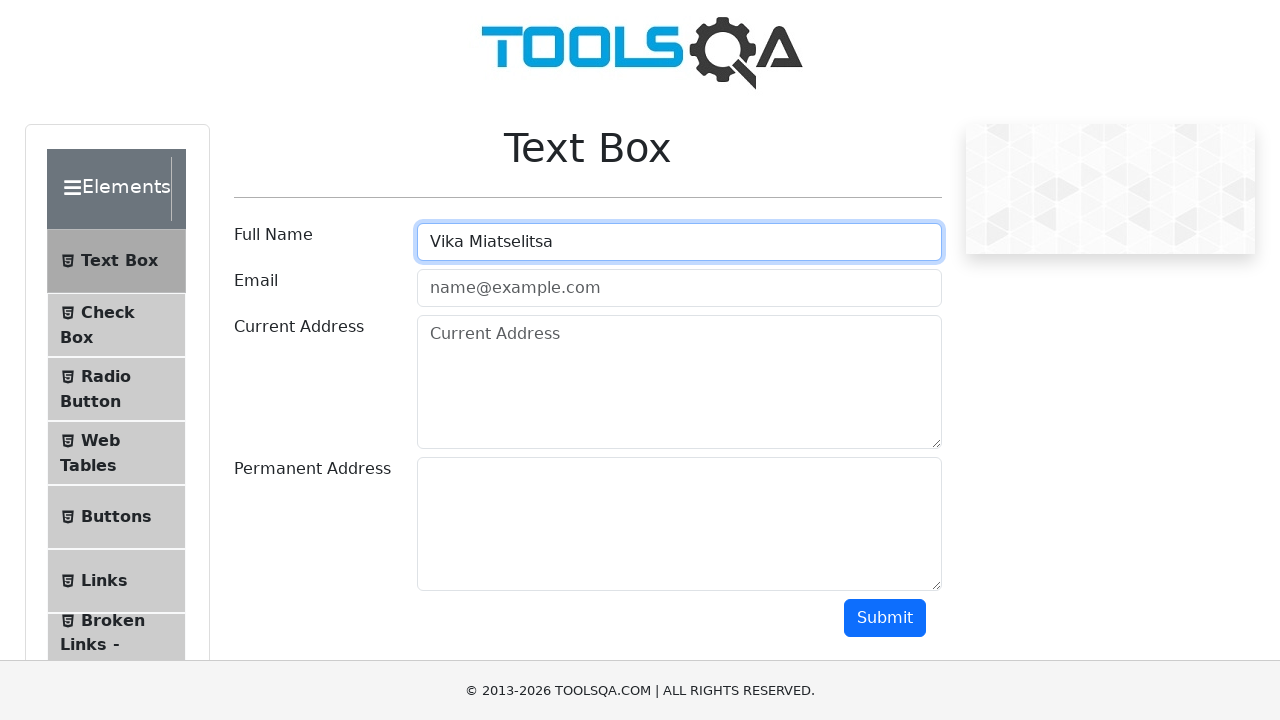

Cleared email field on input#userEmail
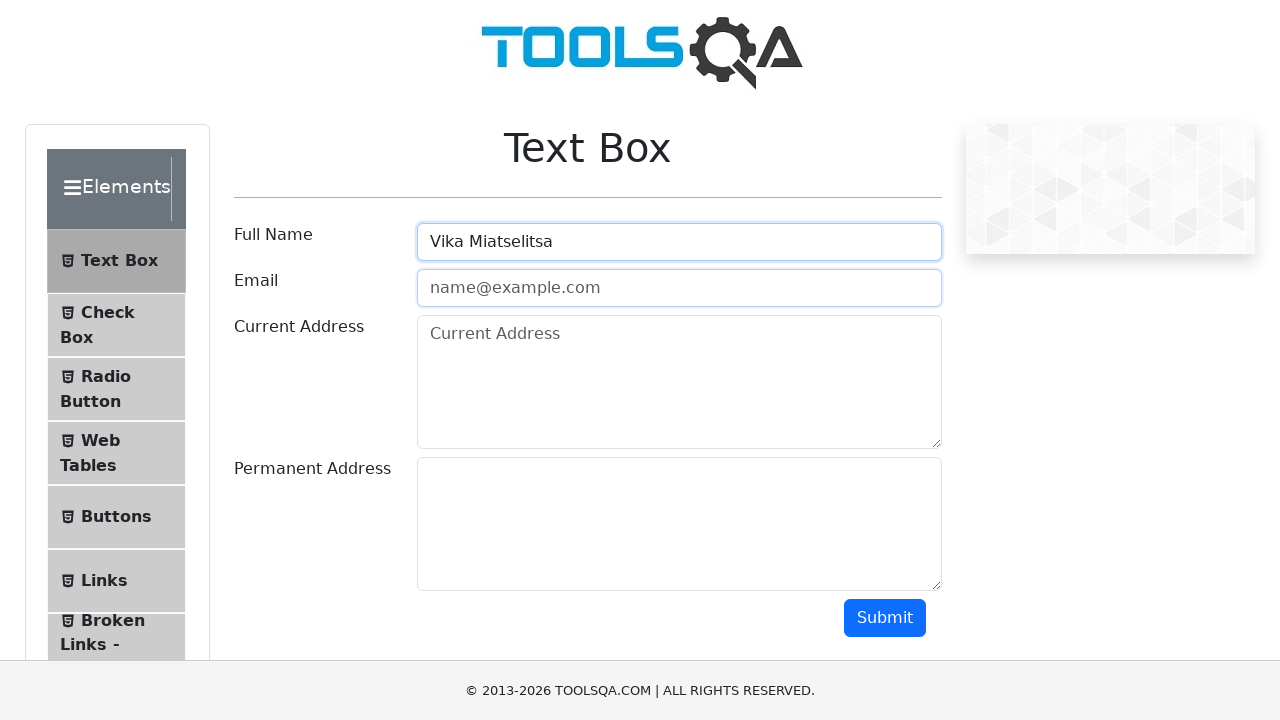

Filled email field with 'XXX@mail.com' on input#userEmail
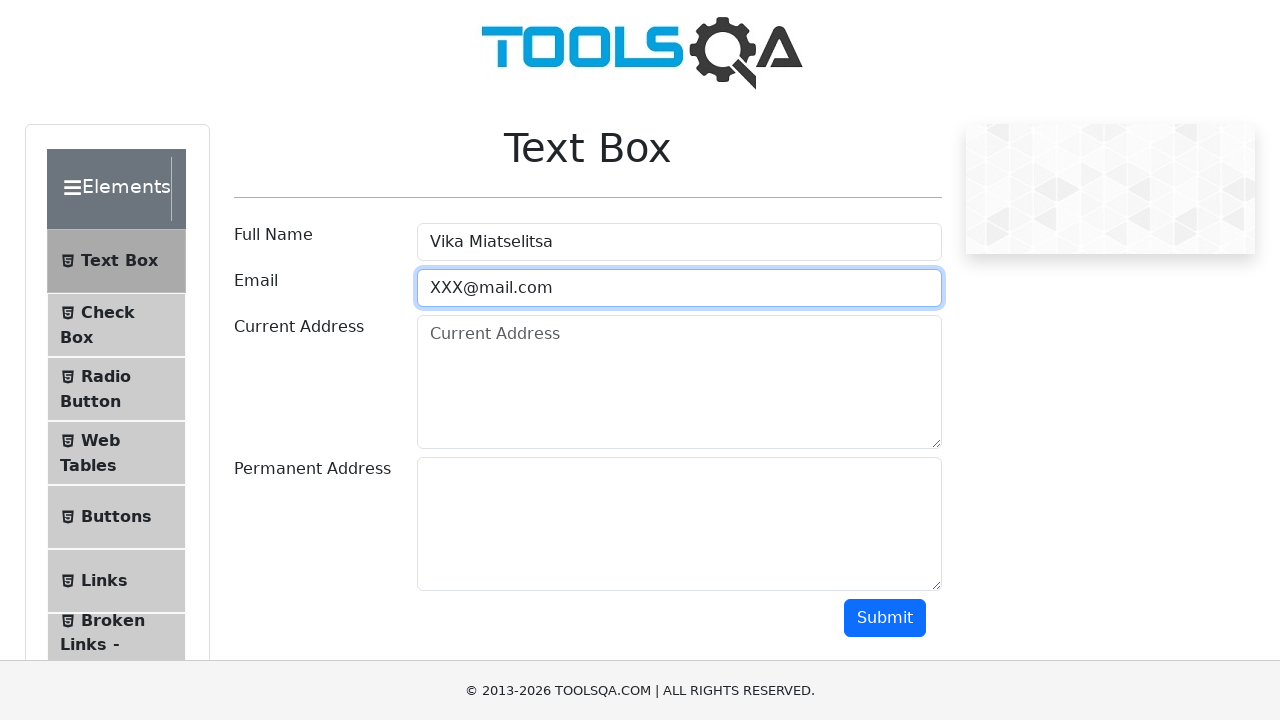

Located current address textarea field
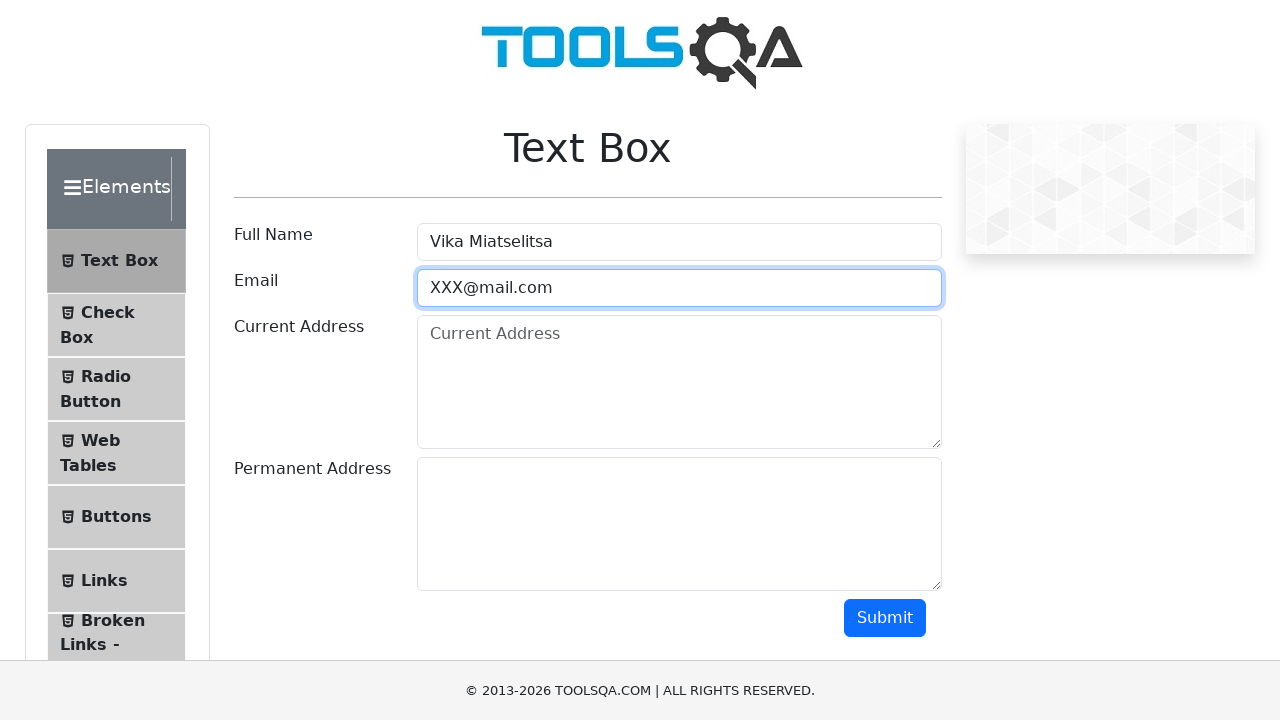

Cleared current address field on textarea#currentAddress
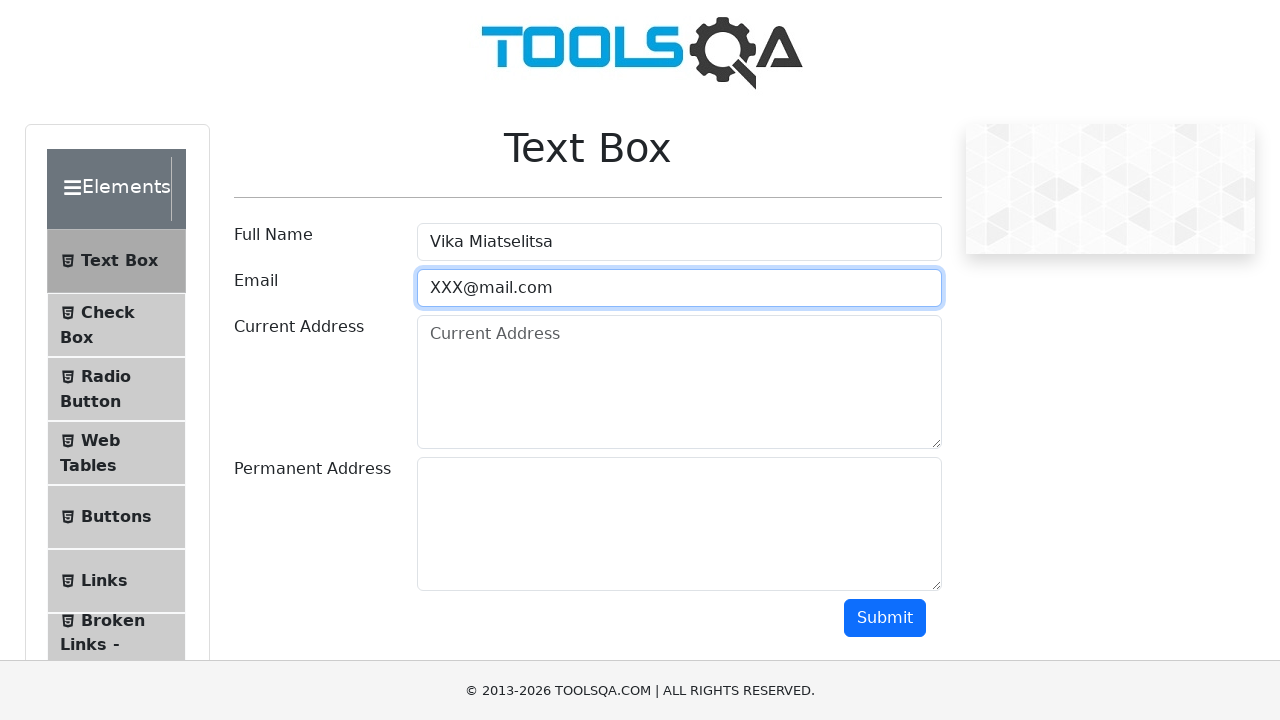

Filled current address field with 'The World' on textarea#currentAddress
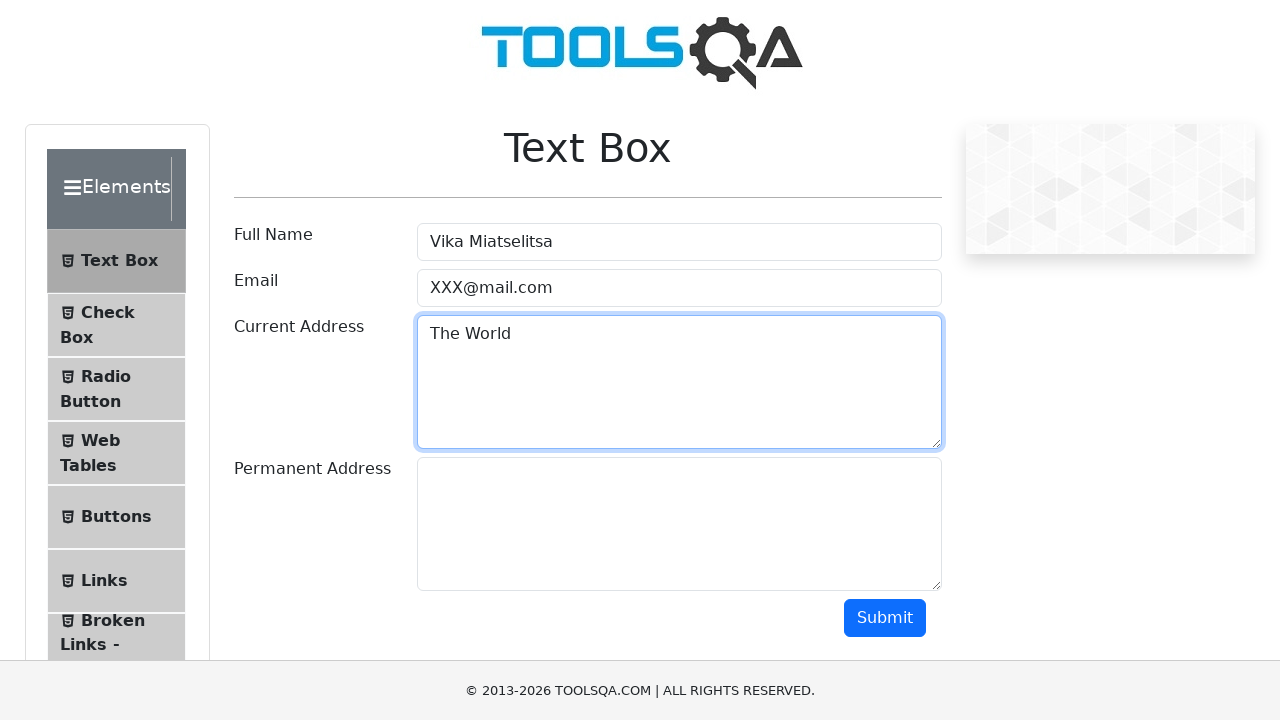

Located permanent address textarea field
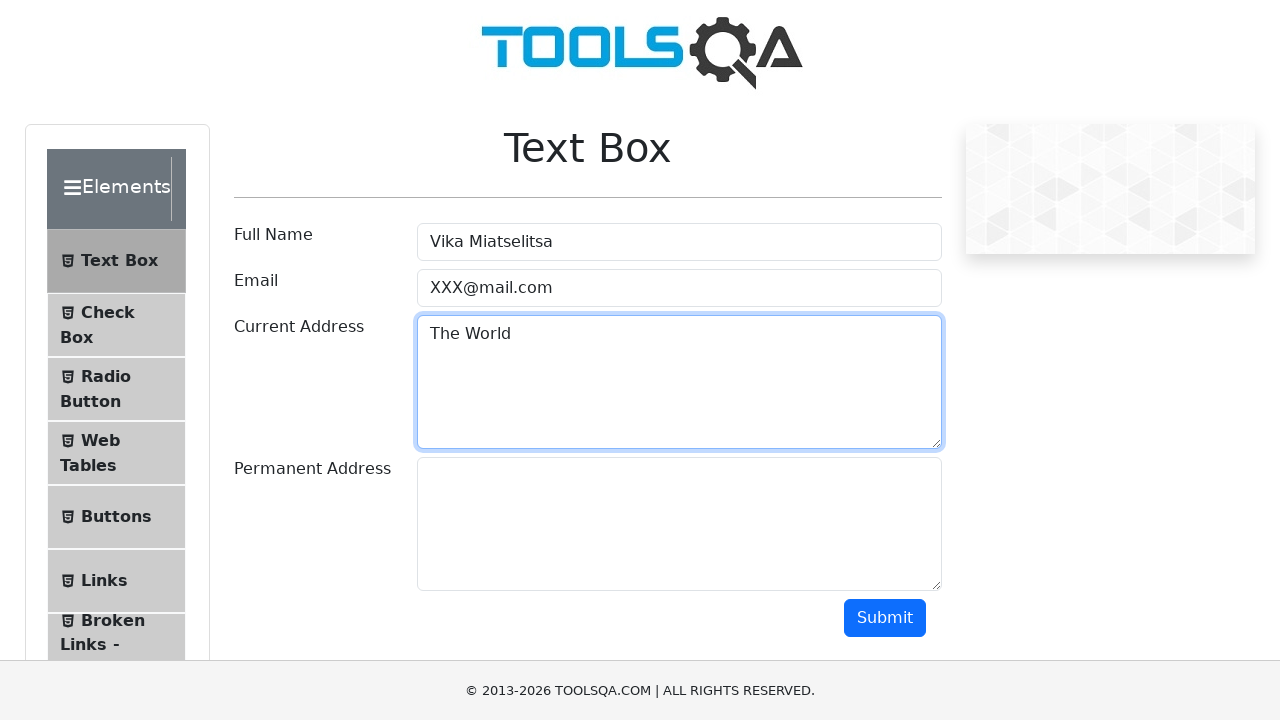

Cleared permanent address field on textarea#permanentAddress
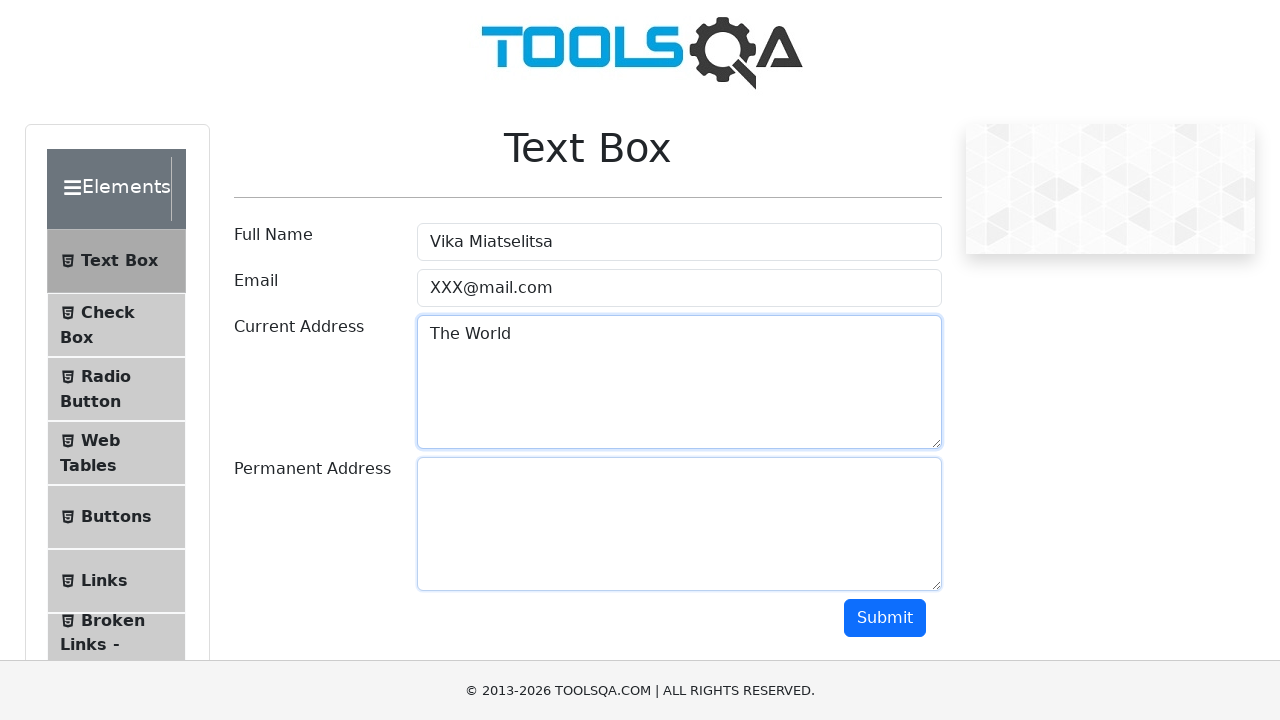

Filled permanent address field with 'North' on textarea#permanentAddress
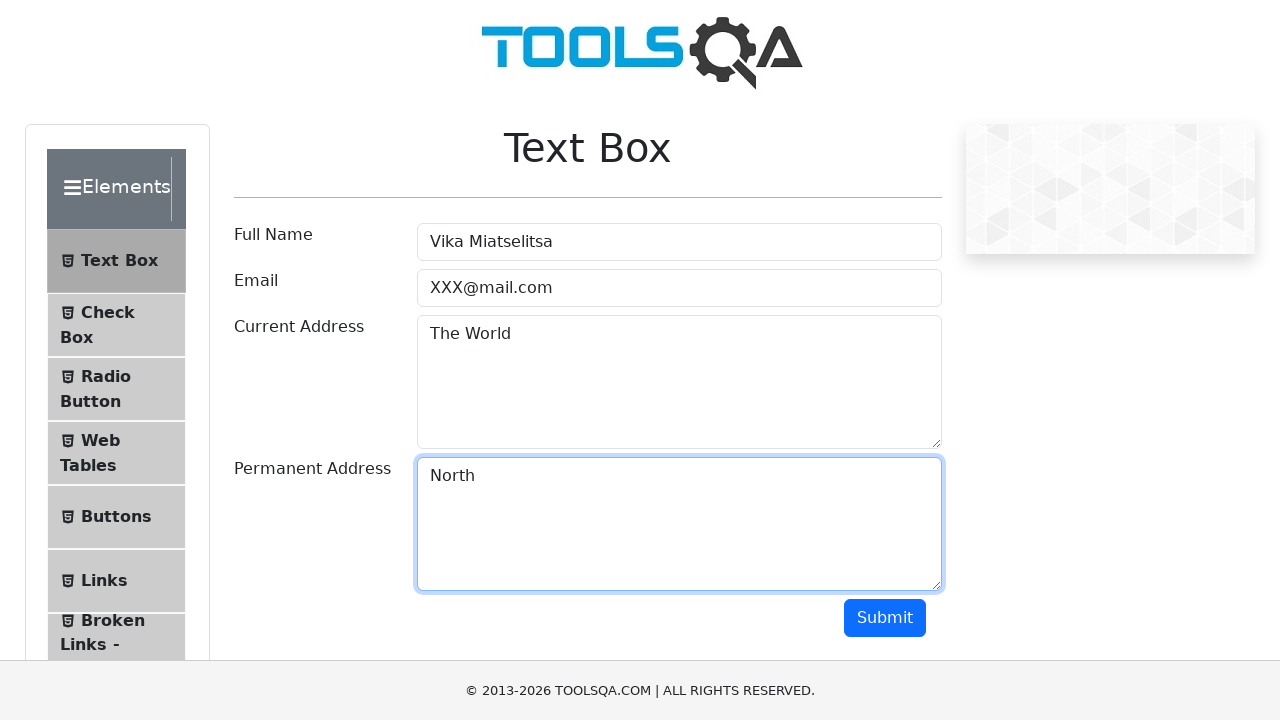

Clicked submit button to submit the form at (885, 618) on button#submit
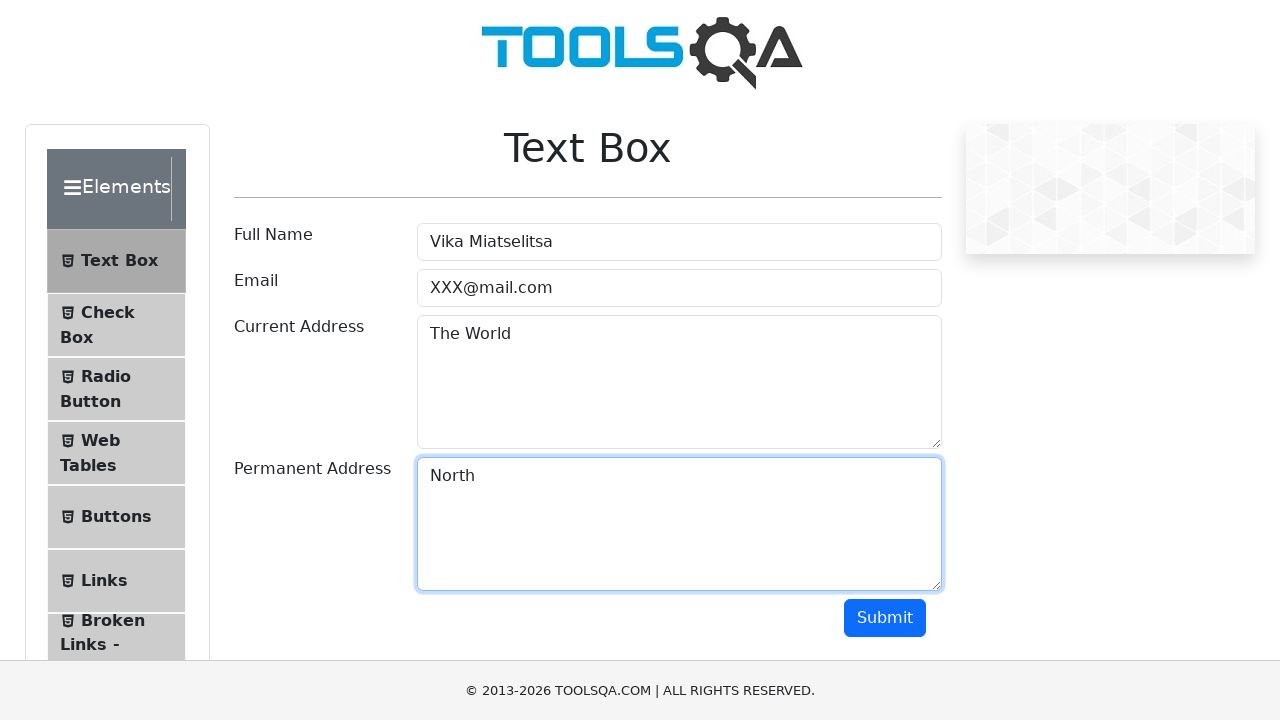

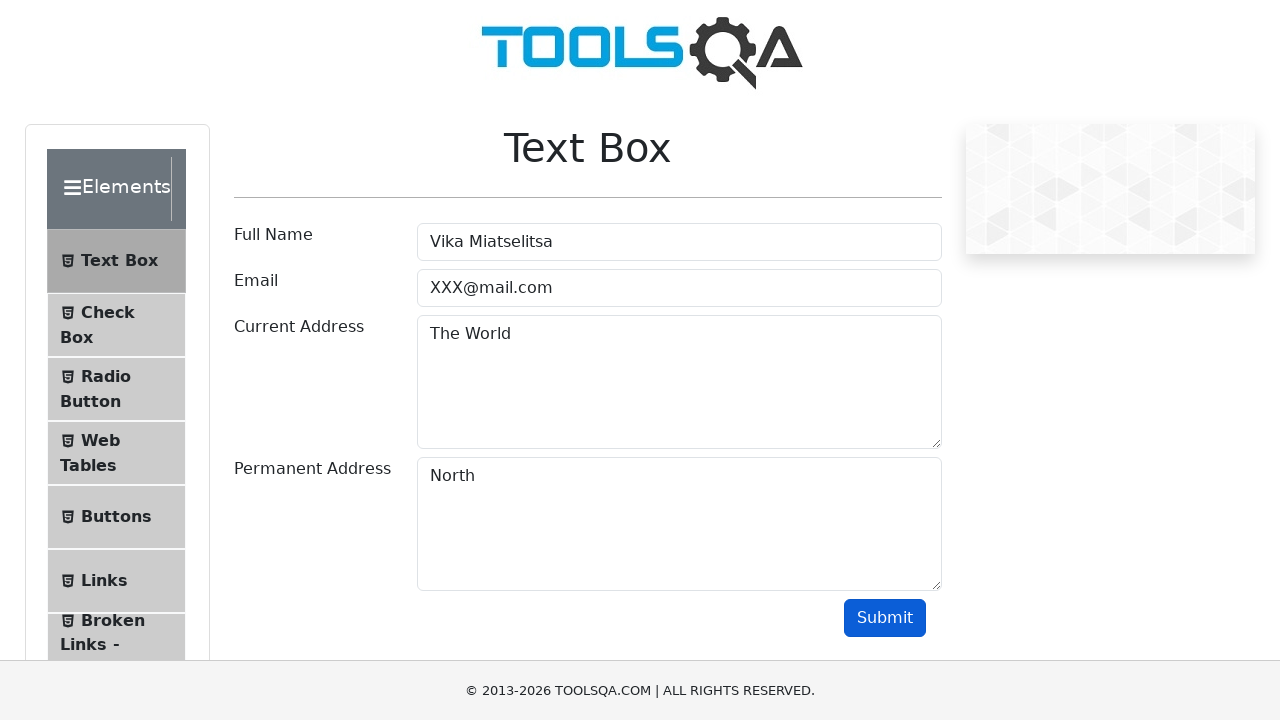